Tests JavaScript alert handling by clicking a button that triggers an alert, accepting the alert, and verifying the result message

Starting URL: http://the-internet.herokuapp.com/javascript_alerts

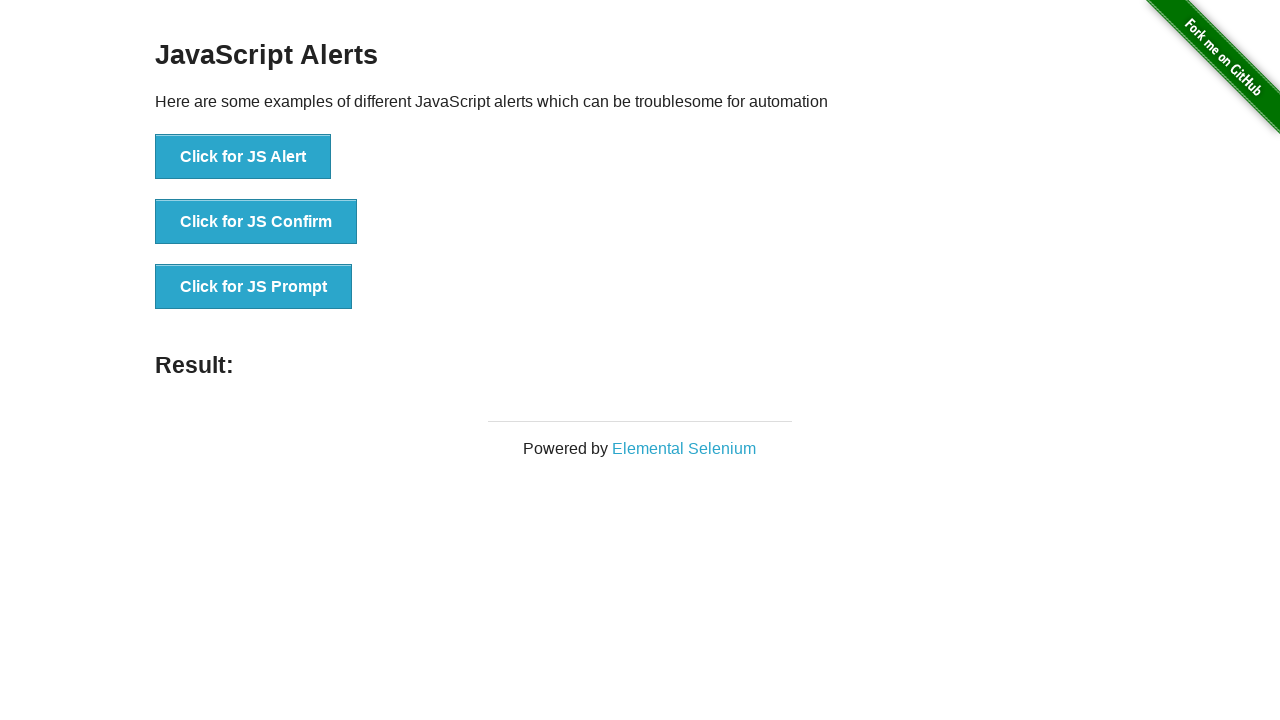

Clicked the second button to trigger JavaScript confirm alert at (256, 222) on button >> nth=1
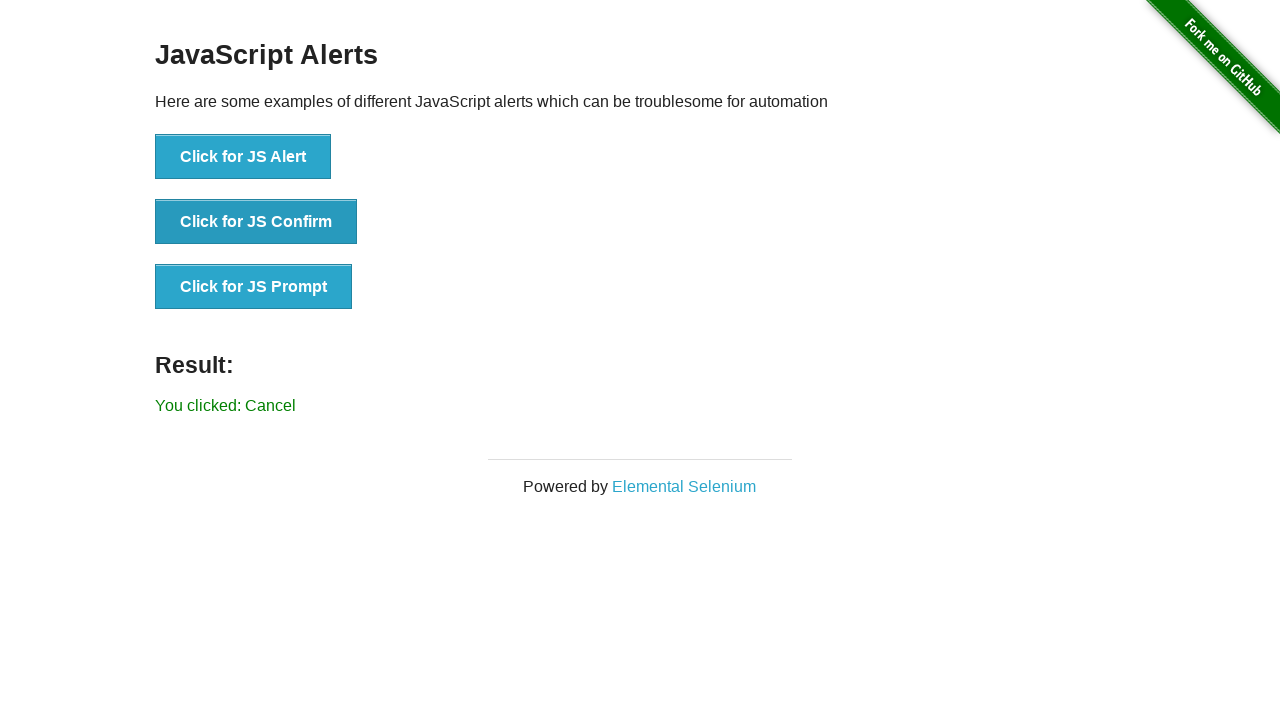

Registered dialog handler to accept alerts
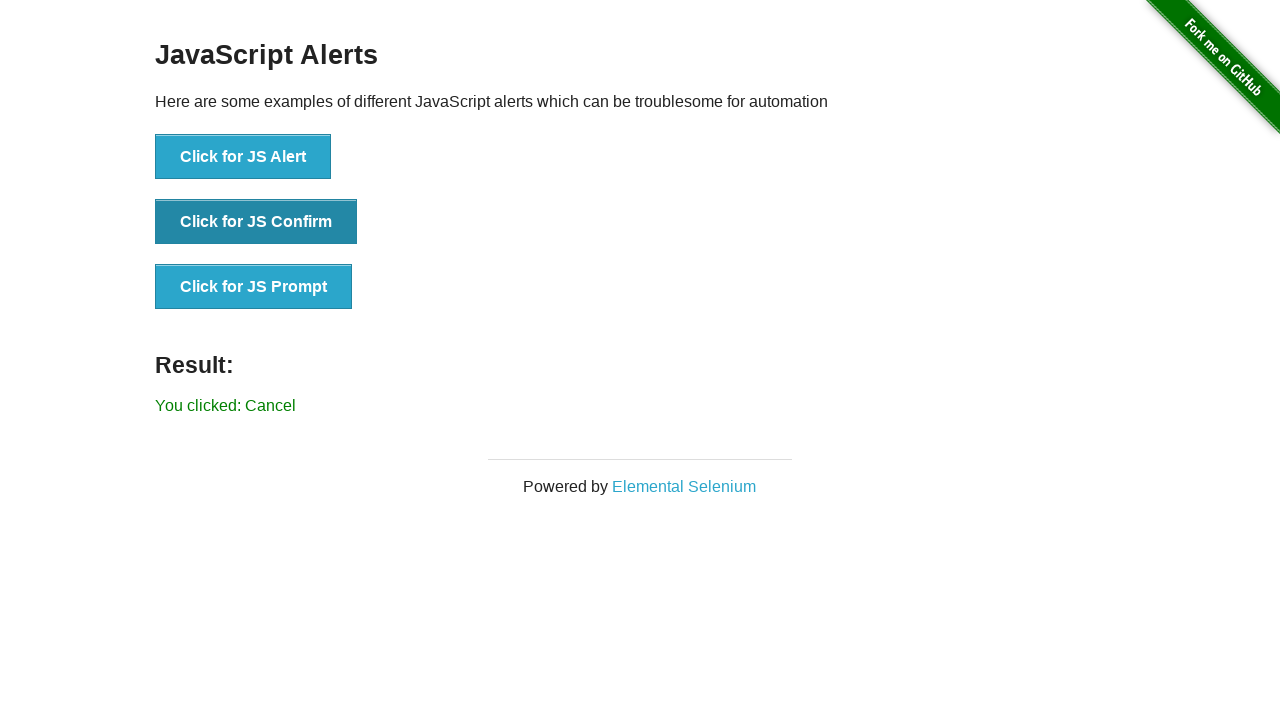

Re-clicked the second button to trigger the dialog with handler registered at (256, 222) on button >> nth=1
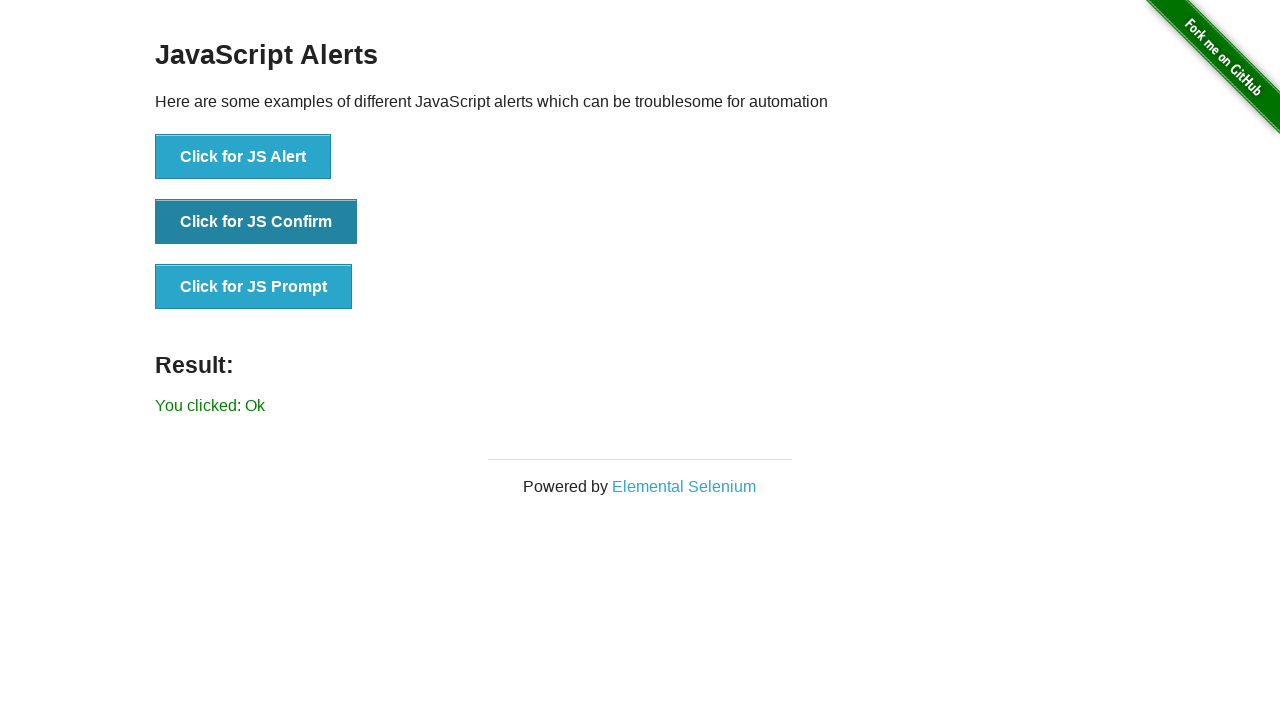

Waited for result message to appear
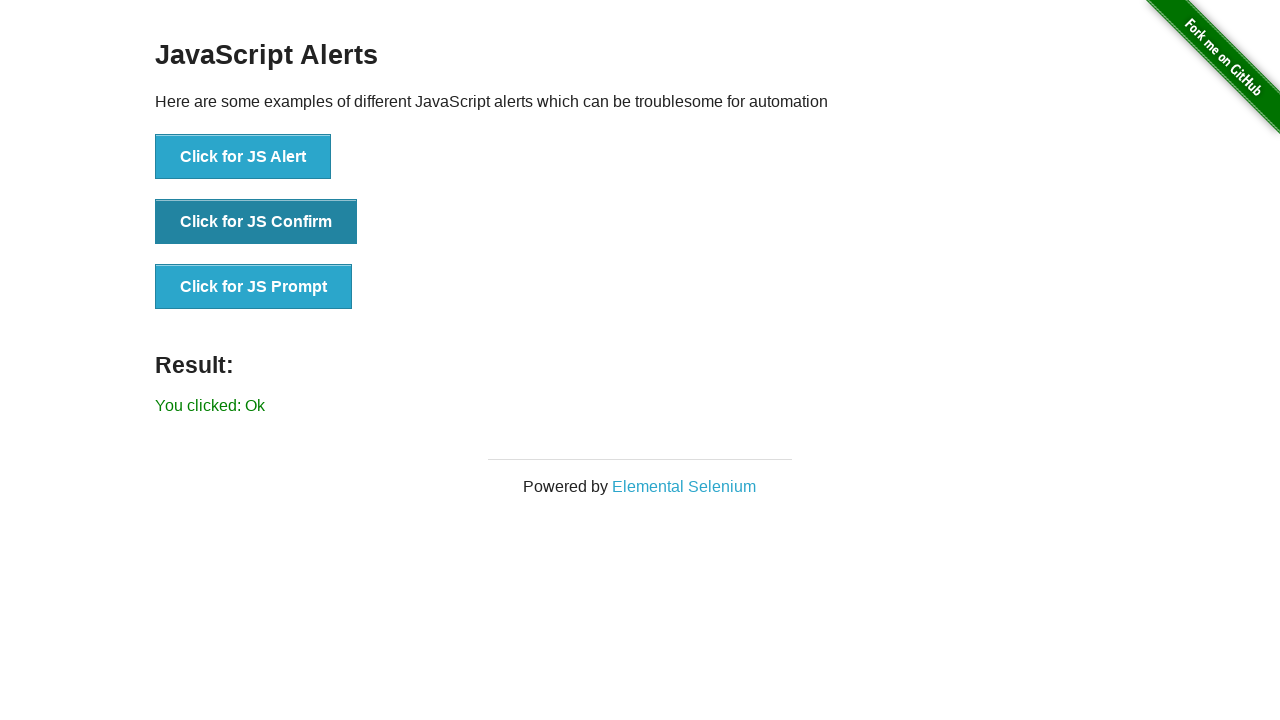

Retrieved result text content
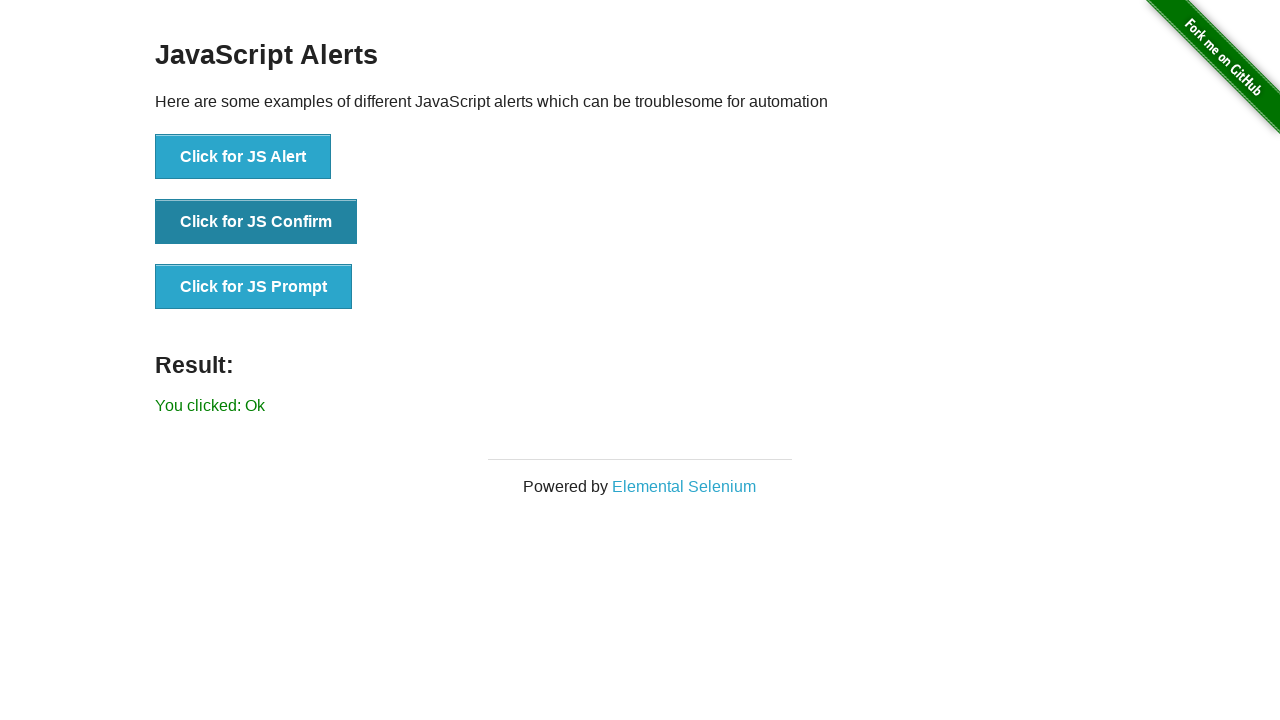

Verified result text equals 'You clicked: Ok'
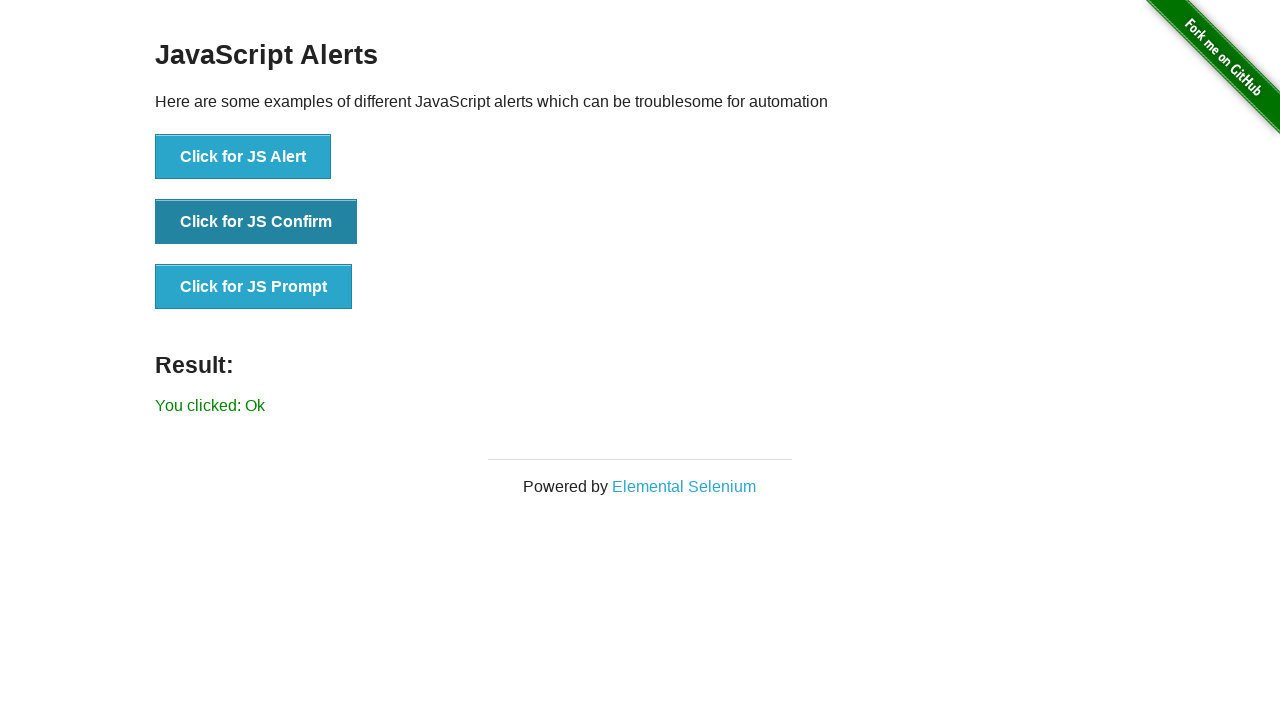

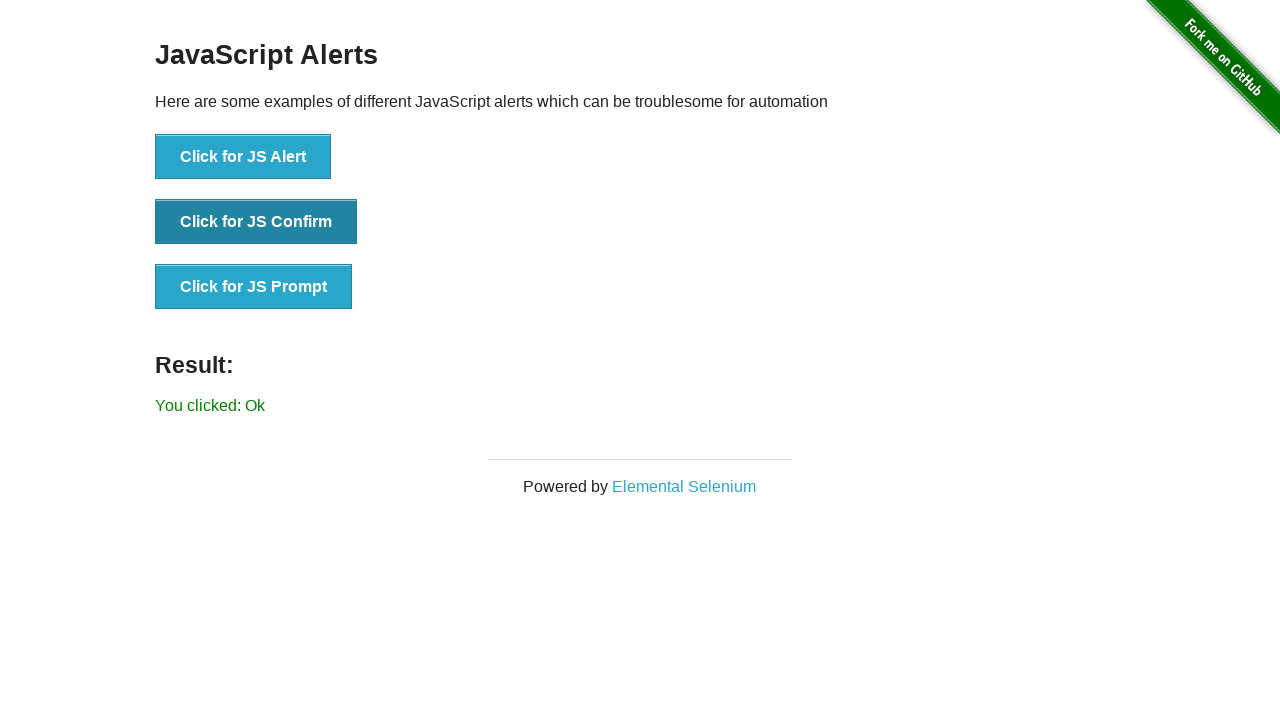